Tests navigation from inputs page to home page by clicking the Home link and verifying the page title changes to "Practice"

Starting URL: https://practice.cydeo.com/inputs

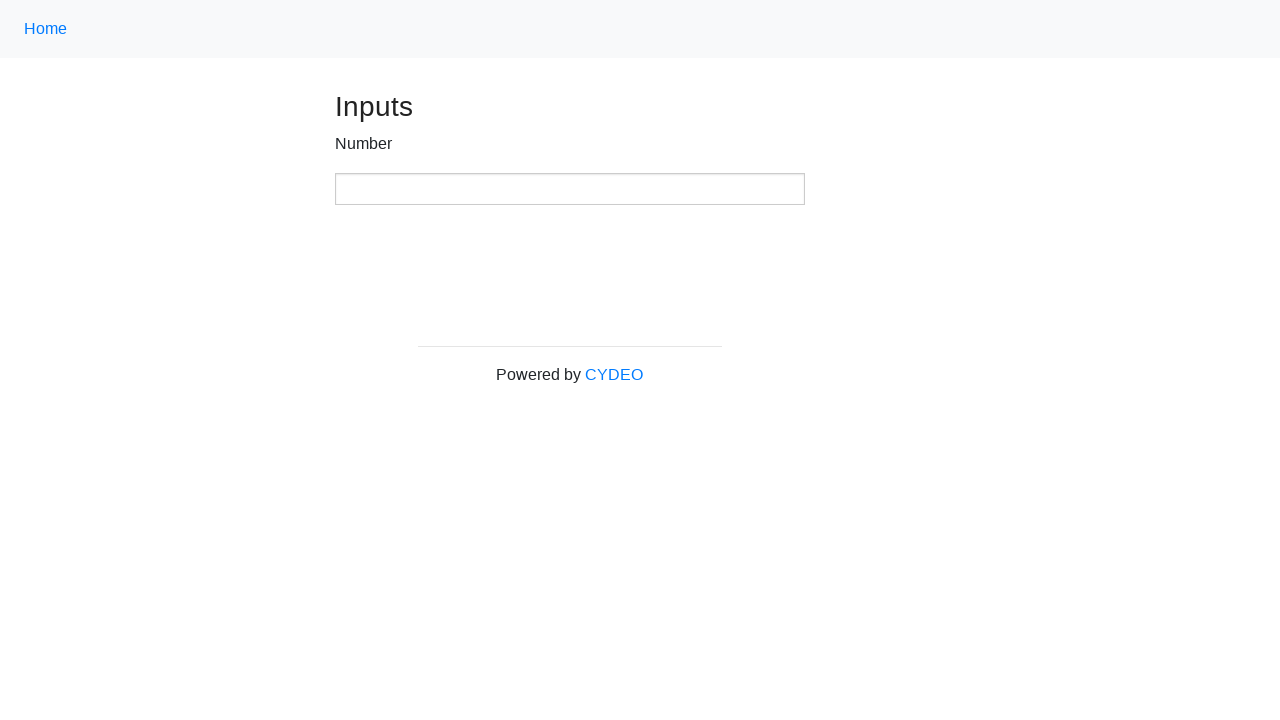

Clicked the Home link to navigate from inputs page at (46, 29) on .nav-link
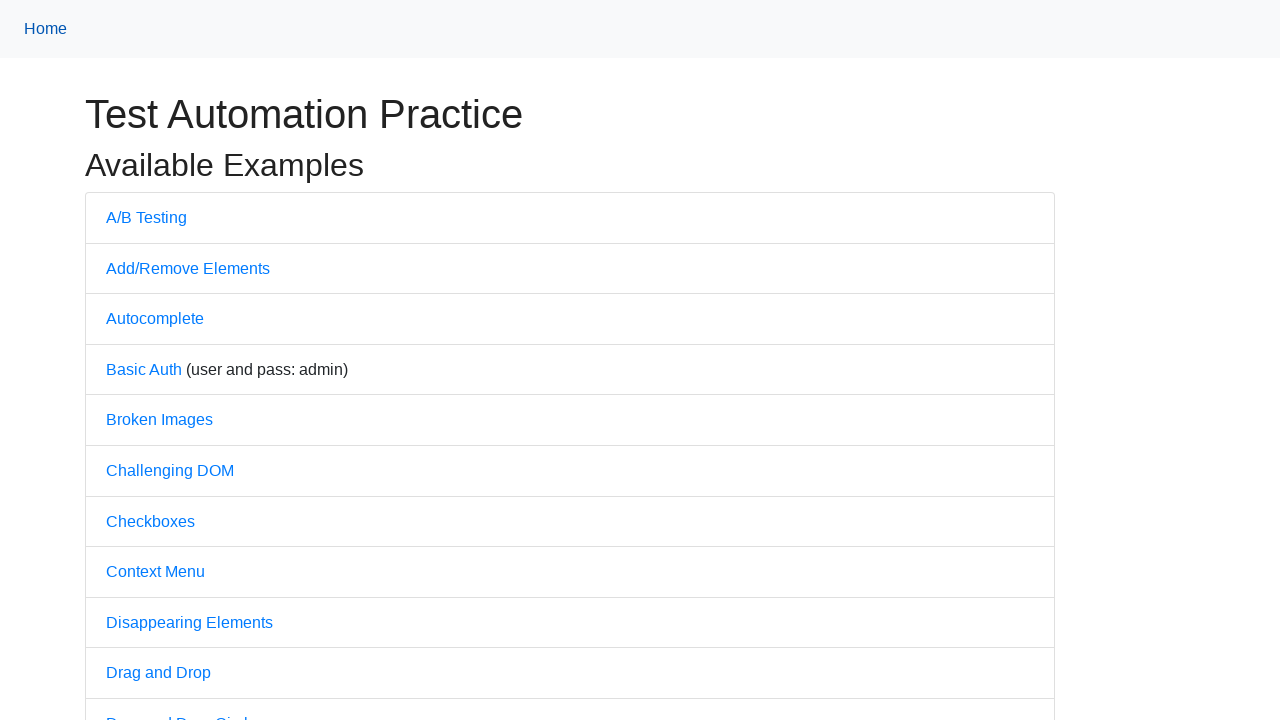

Verified page title changed to 'Practice'
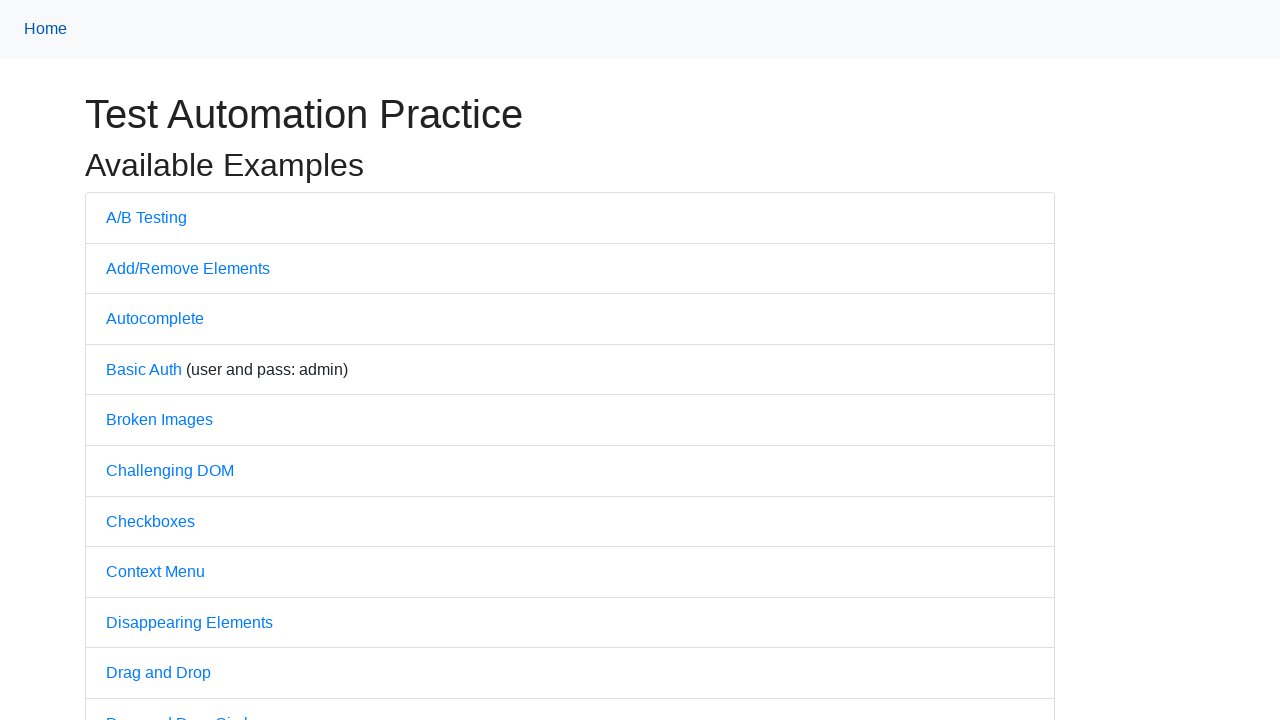

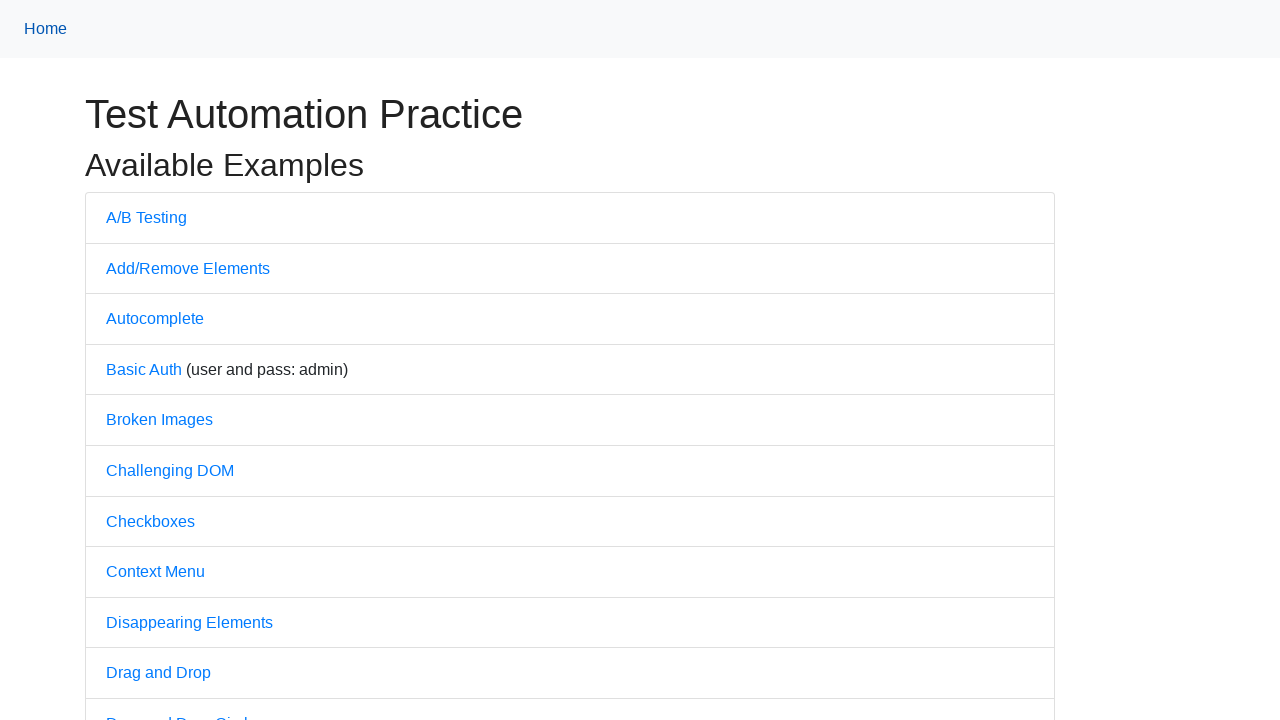